Automates a Japanese typing practice exercise on Benesse's Manabi Vision site by clicking the start button, pressing space to begin, and then automatically typing characters that appear on screen by reading them via JavaScript and sending keystrokes.

Starting URL: https://manabi.benesse.ne.jp/gakushu/typing/

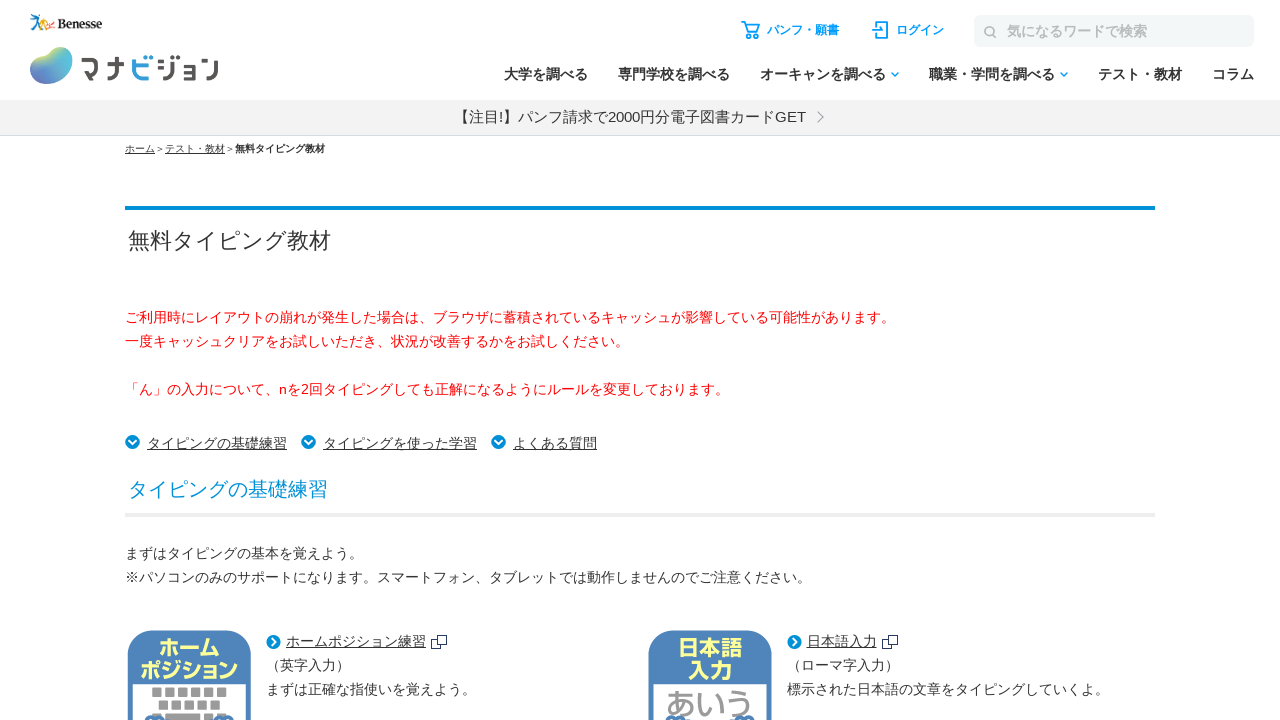

Waited for page to load (networkidle)
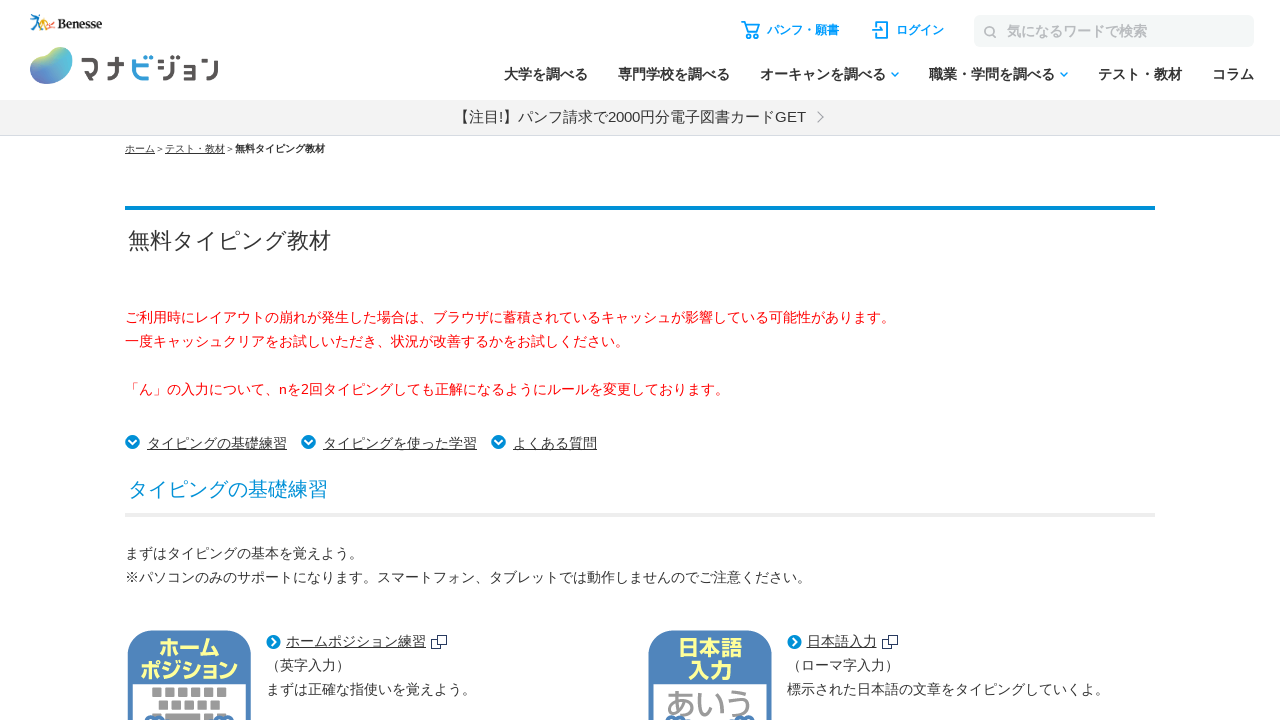

Failed to click typing start button on button.typingButton
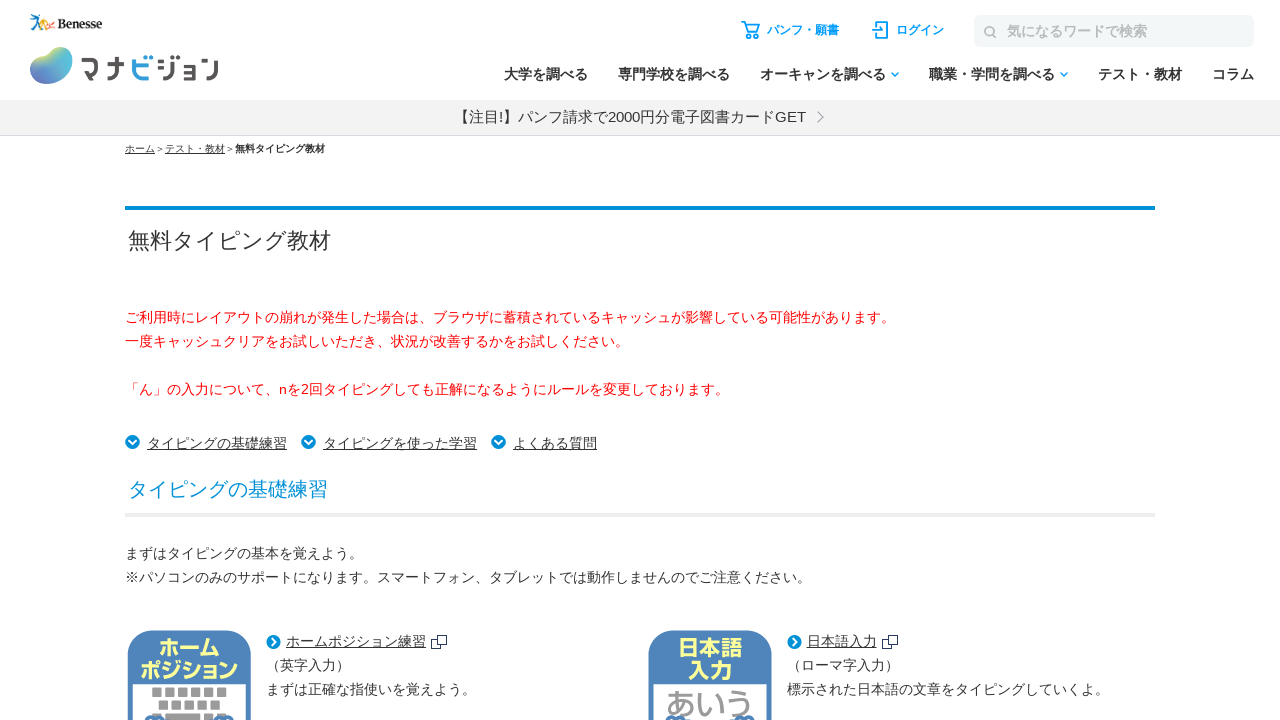

Pressed Space key to start typing exercise
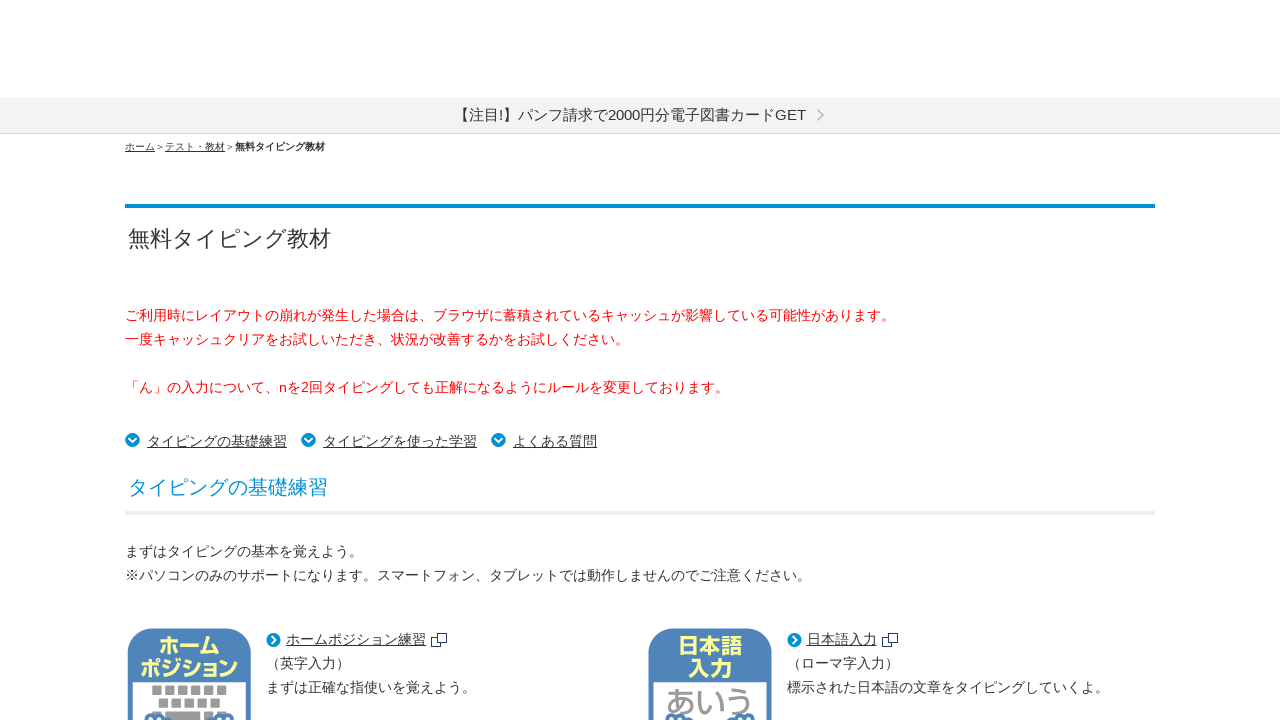

Waited 500ms after pressing Space
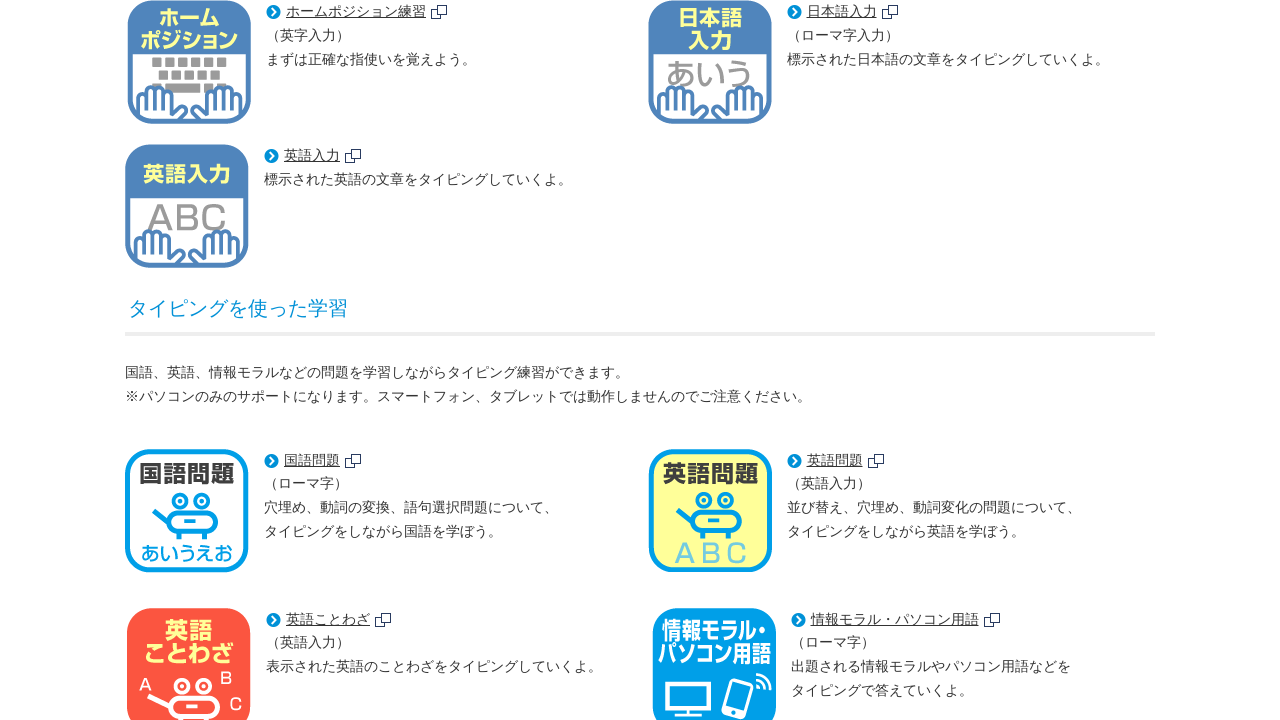

No remaining characters detected, typing exercise completed
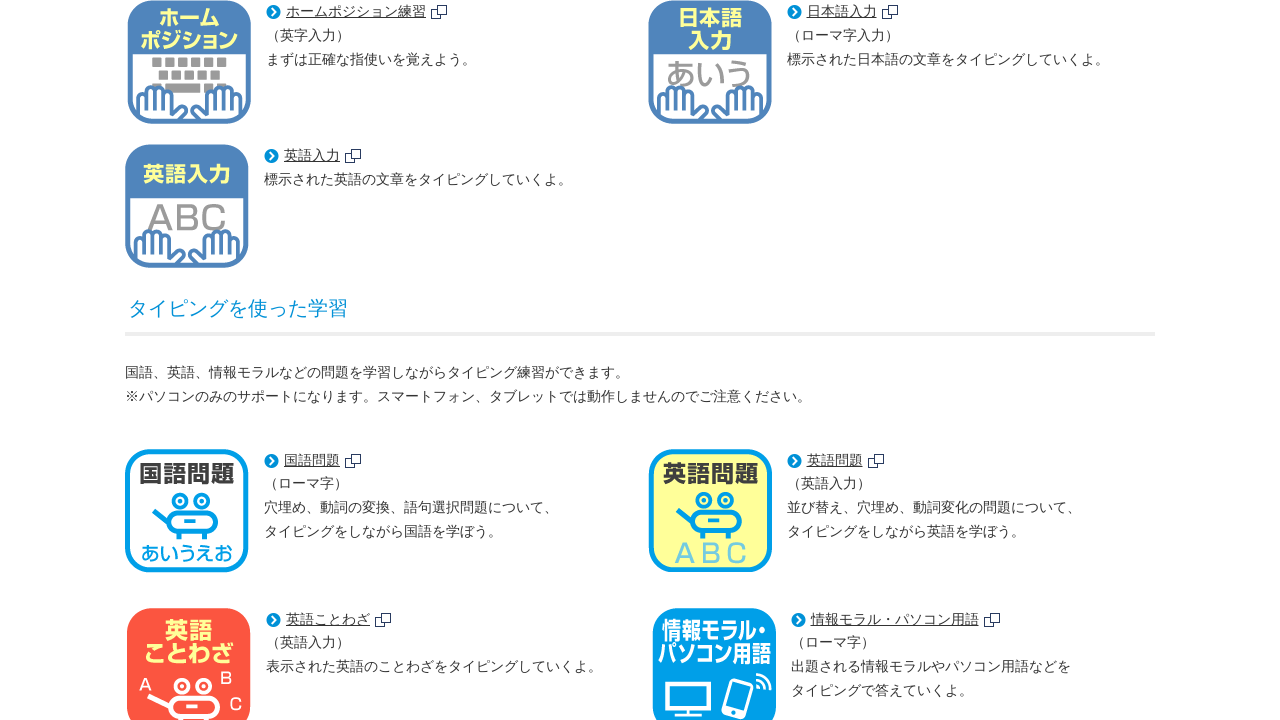

Waited 2000ms for typing exercise to complete
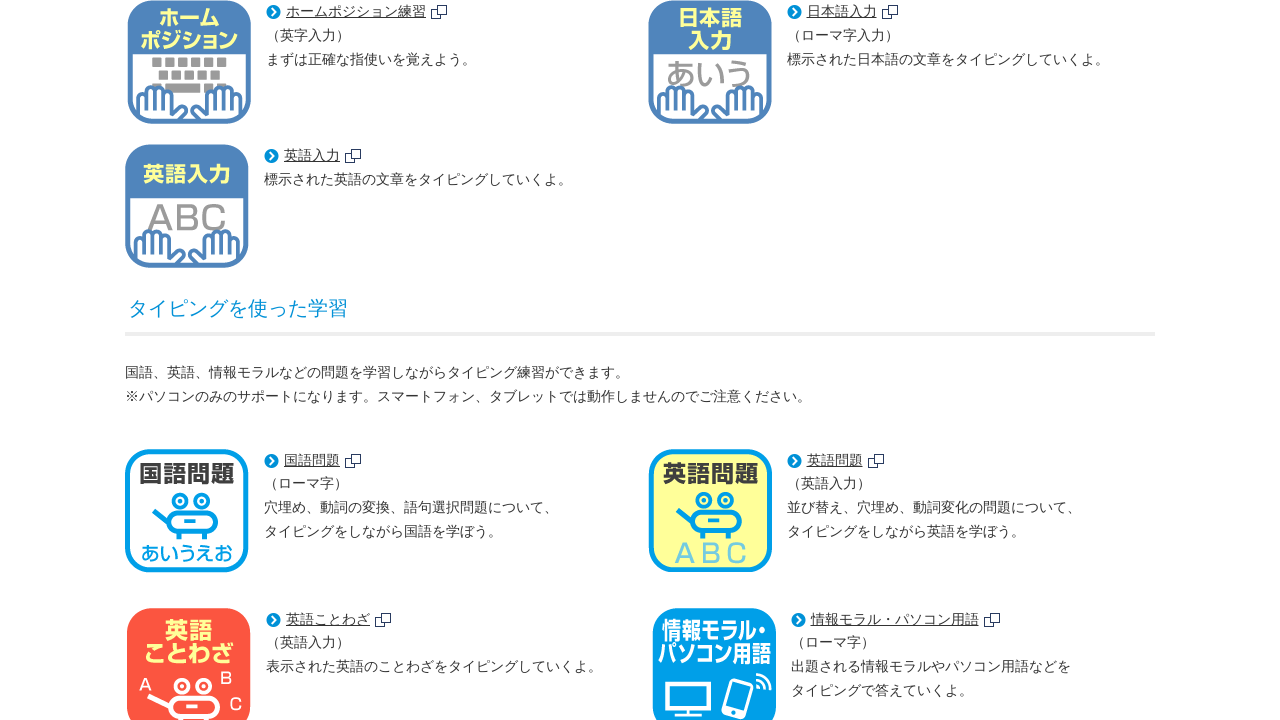

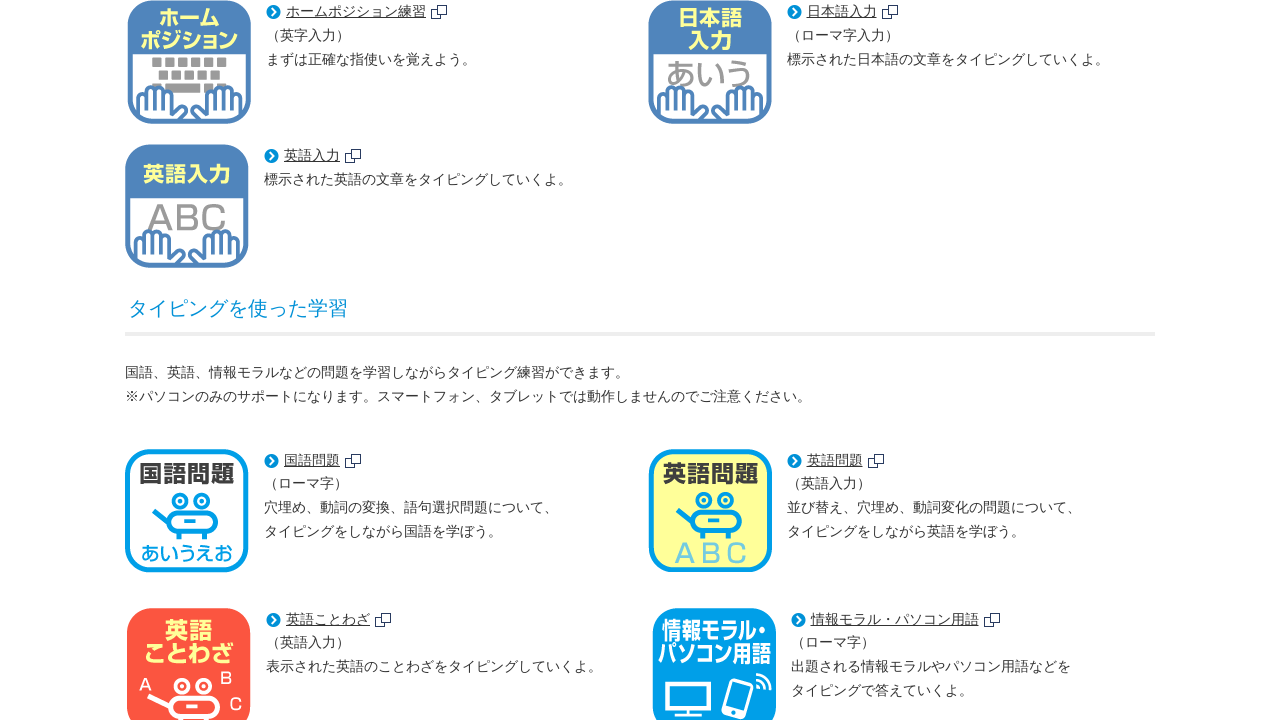